Tests form validation with valid employee number but invalid manager field (#), expecting manager field error

Starting URL: https://elenarivero.github.io/Ejercicio2/index.html

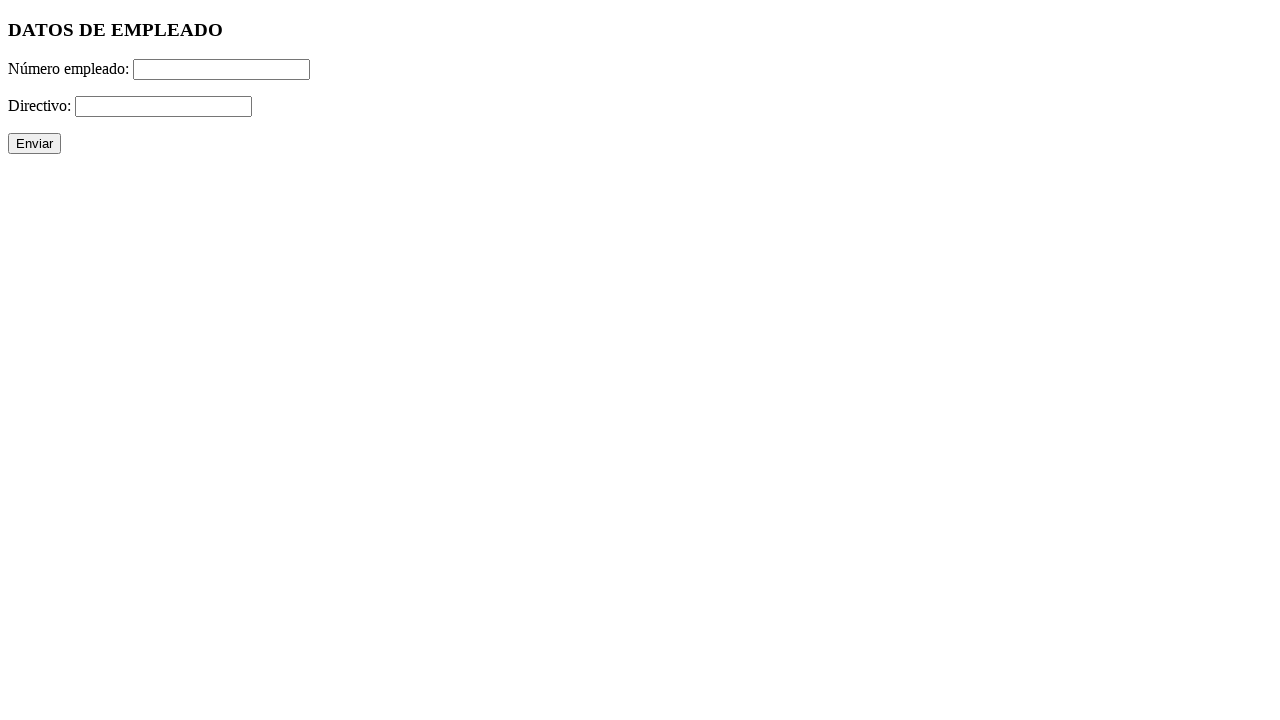

Filled employee number field with '123' on #numero
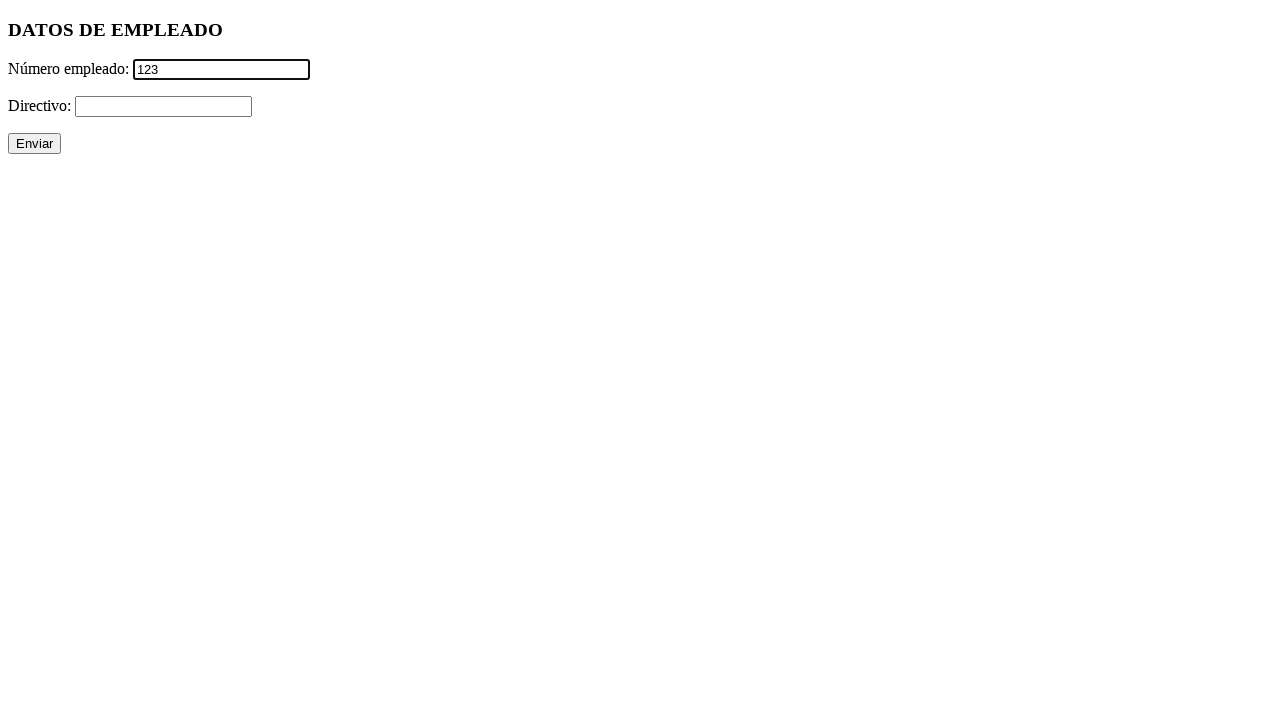

Filled manager field with invalid character '#' on #directivo
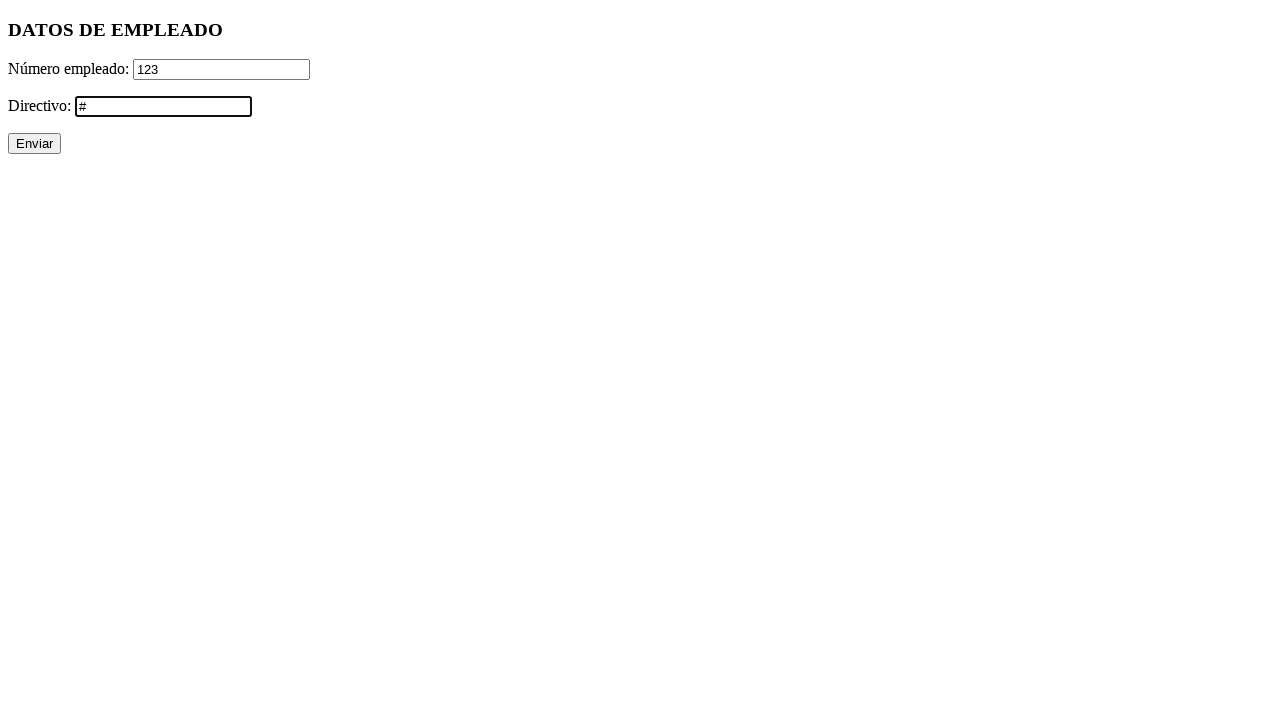

Clicked submit button to validate form at (34, 144) on xpath=//p/input[@type='submit']
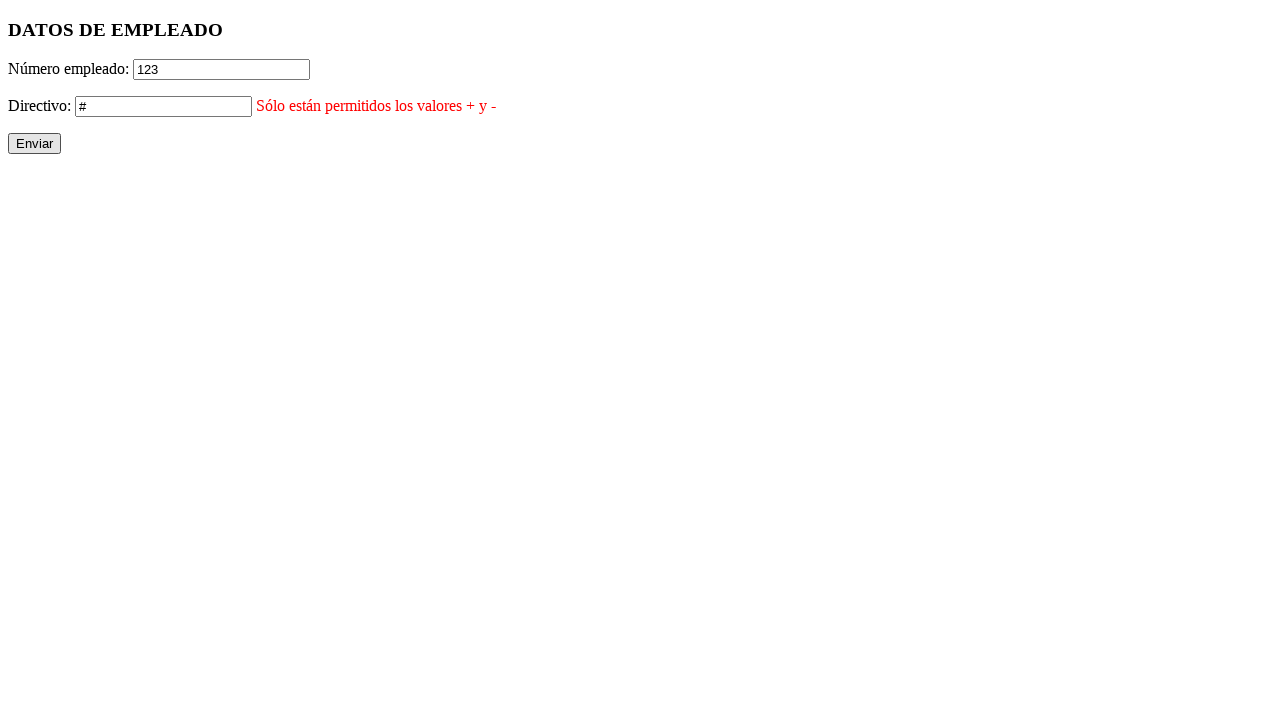

Manager field error message appeared as expected
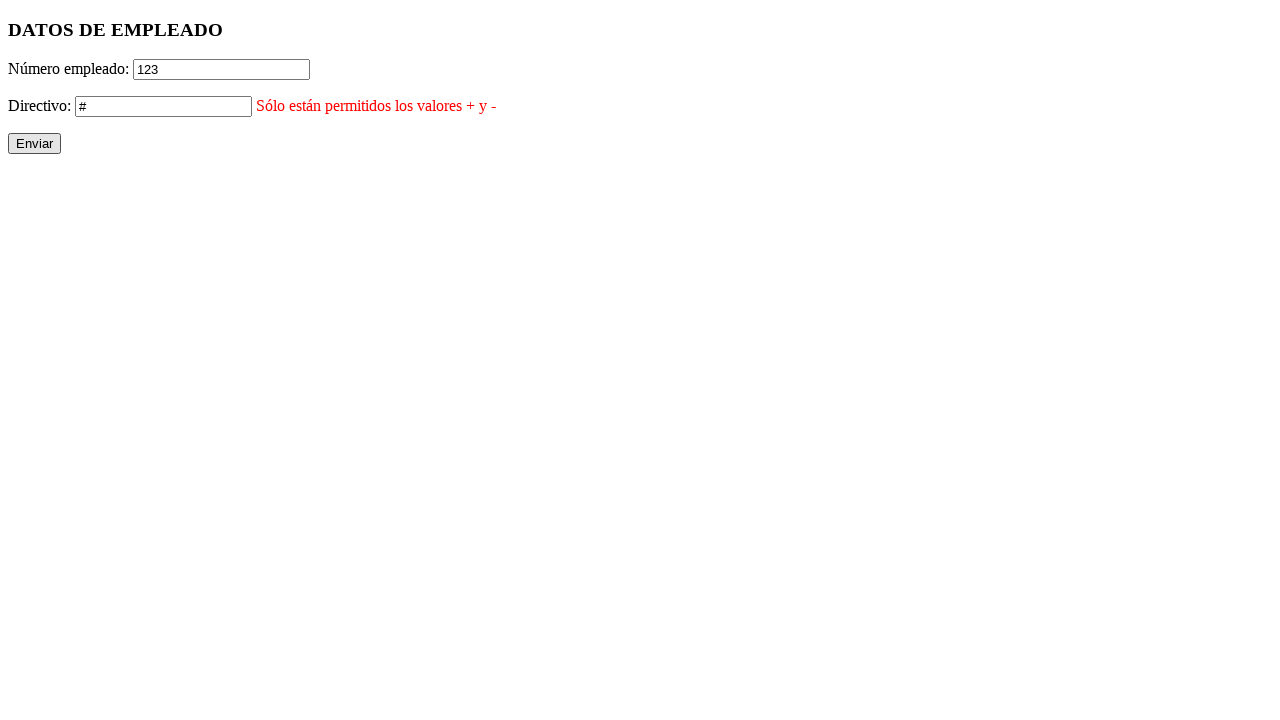

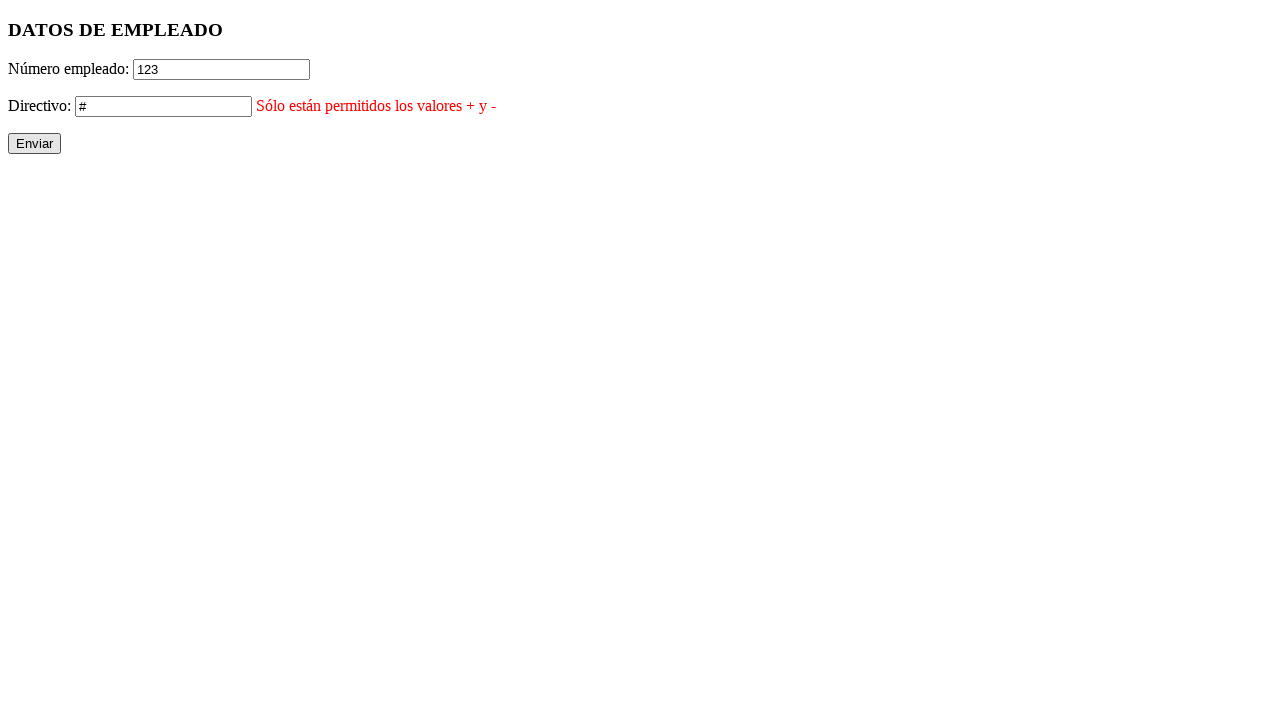